Tests validation error message when password is left blank during registration

Starting URL: https://testerbud.com/register

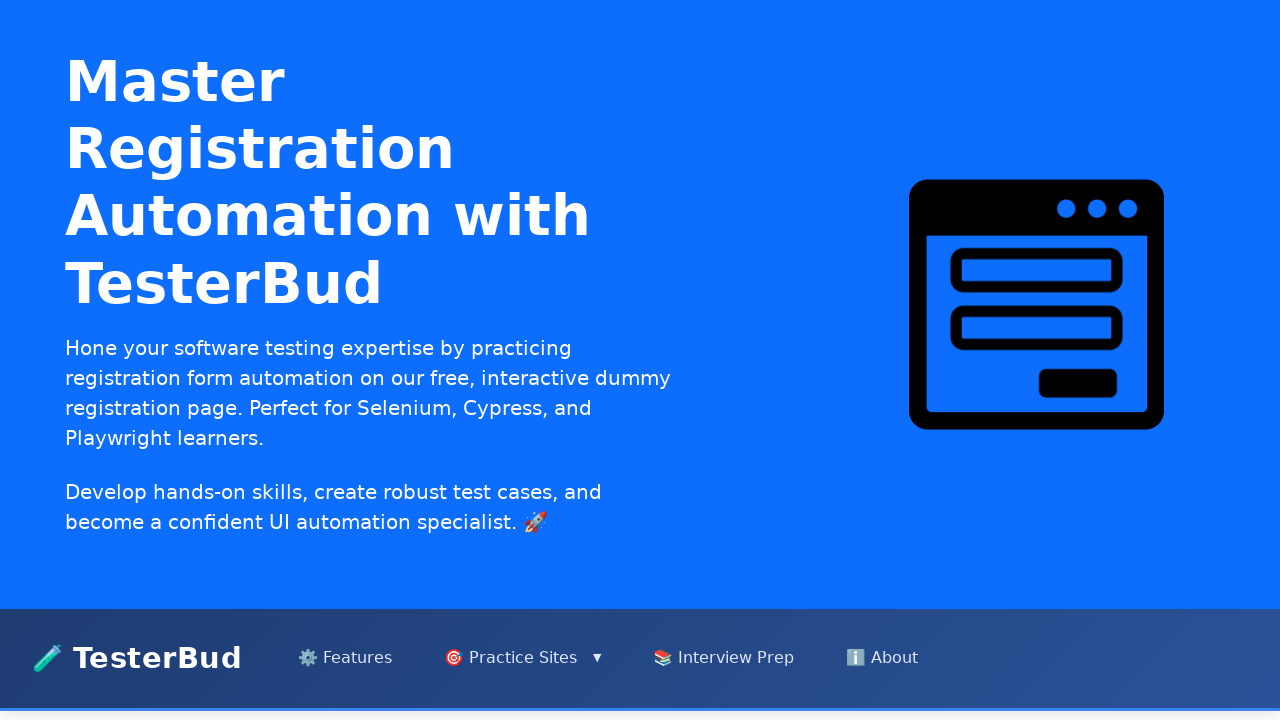

Filled email address field with 'lu@example.com' on internal:role=textbox[name="Email Address"i]
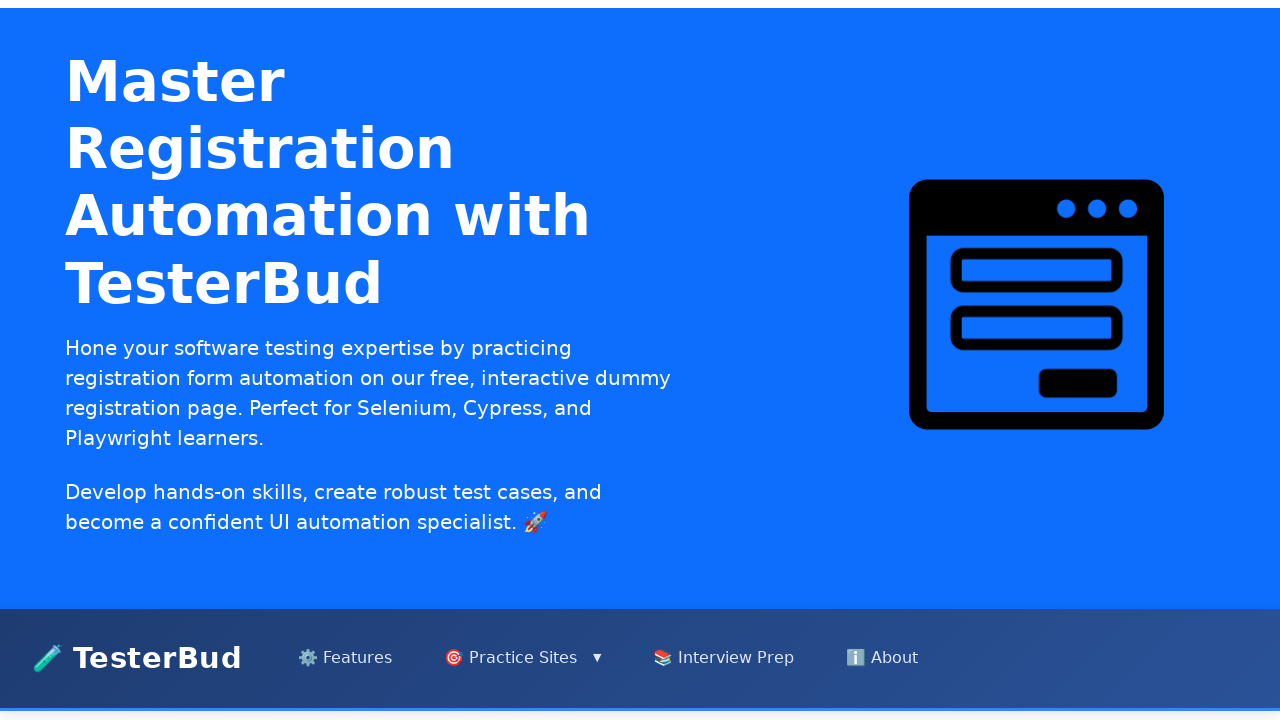

Filled confirm password field with '!!Bb12345', leaving password field blank on internal:role=textbox[name="Confirm Password"i]
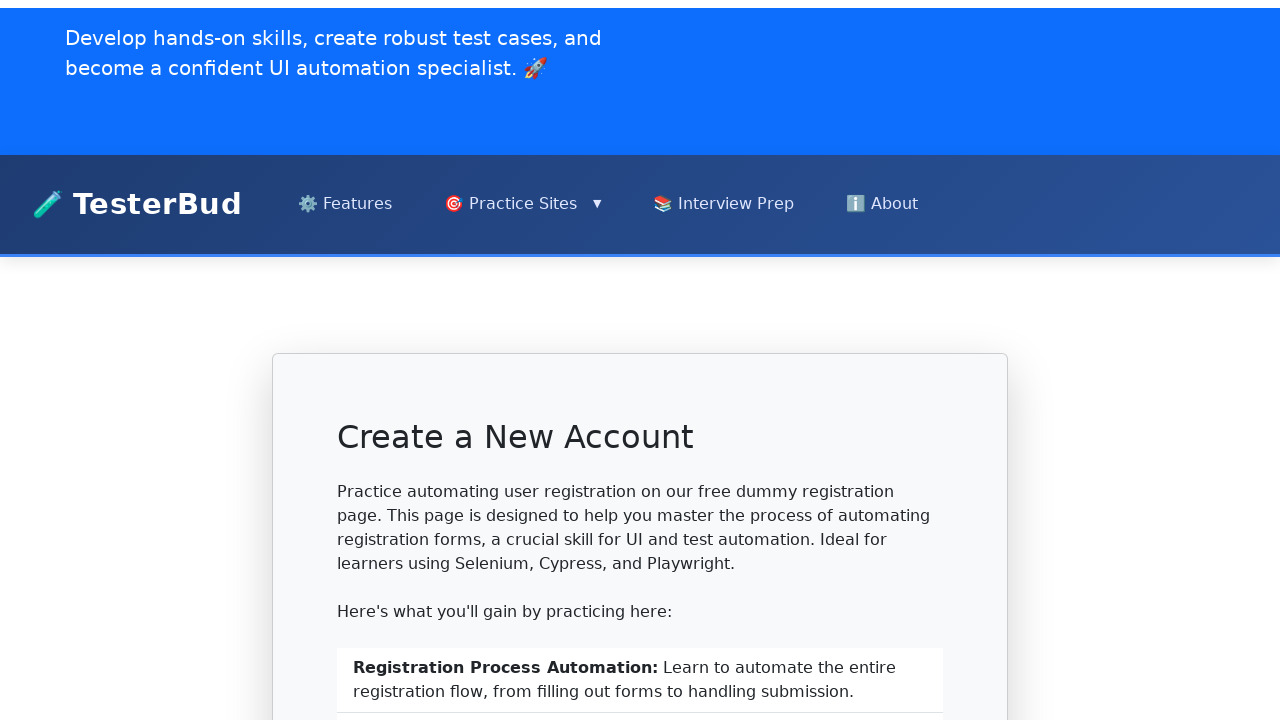

Clicked Register button to submit form with blank password at (640, 346) on internal:role=button[name="Register"i]
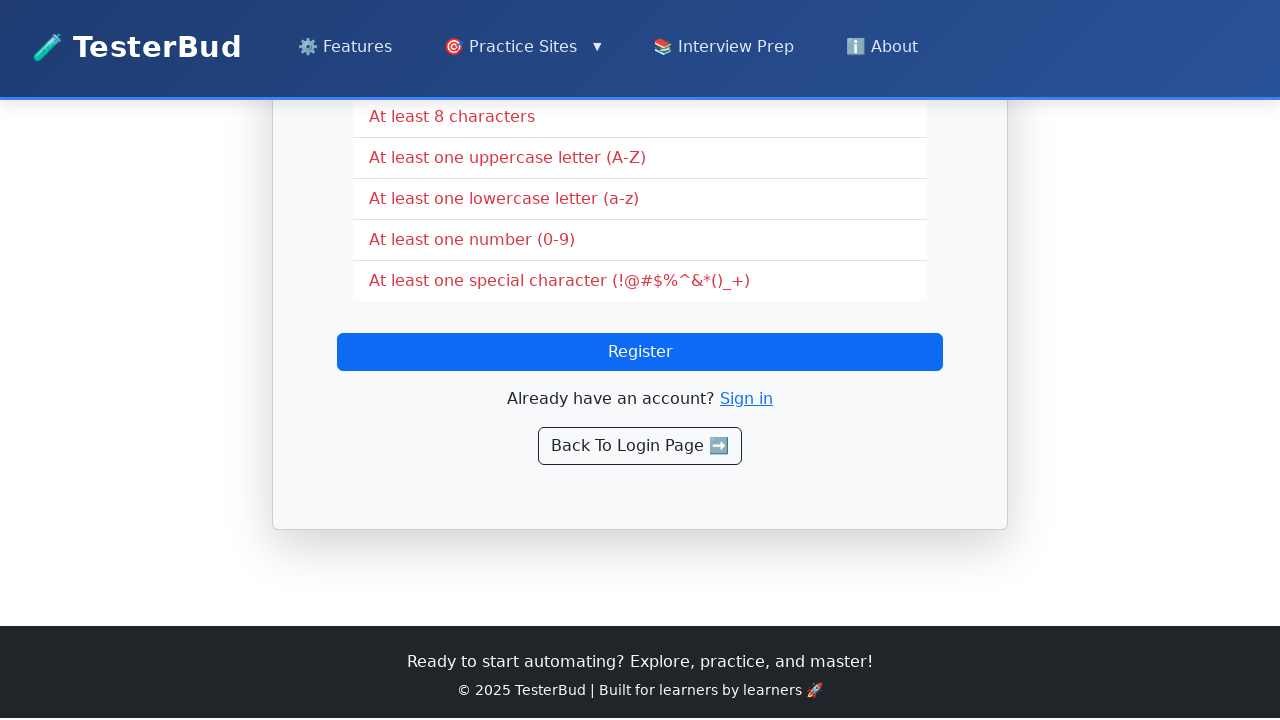

Verified validation error message 'Password is required' is displayed
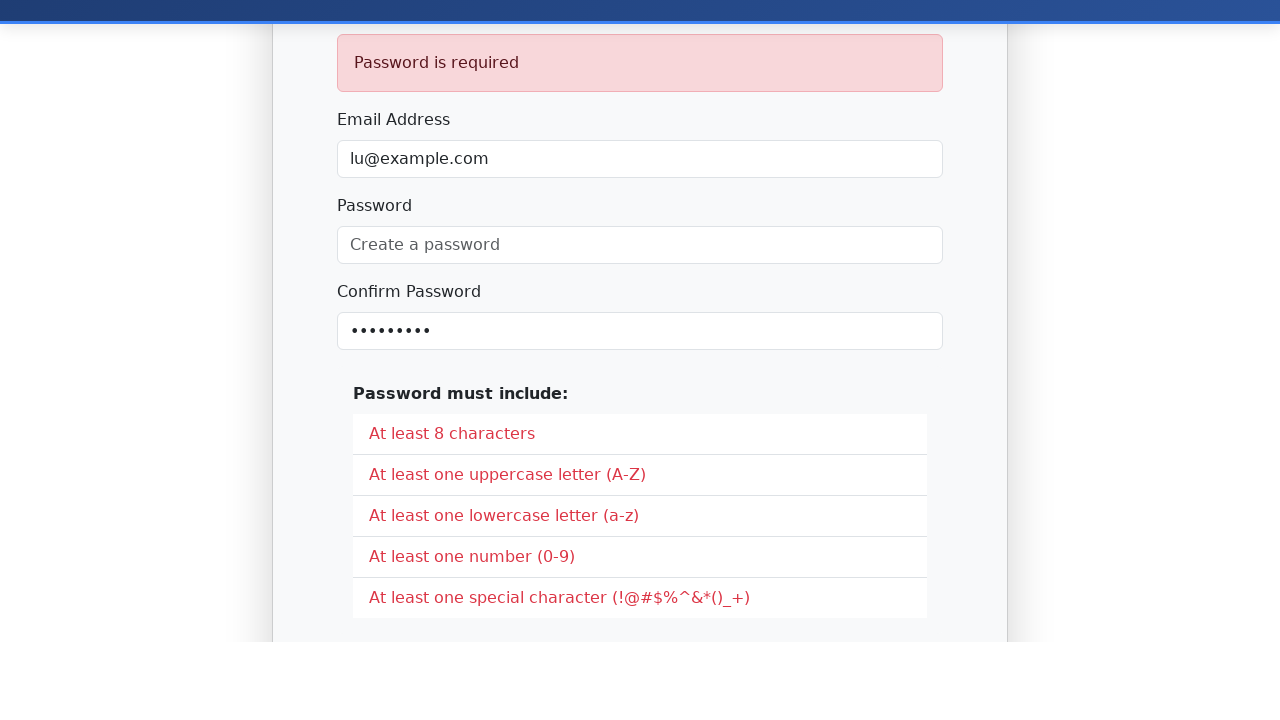

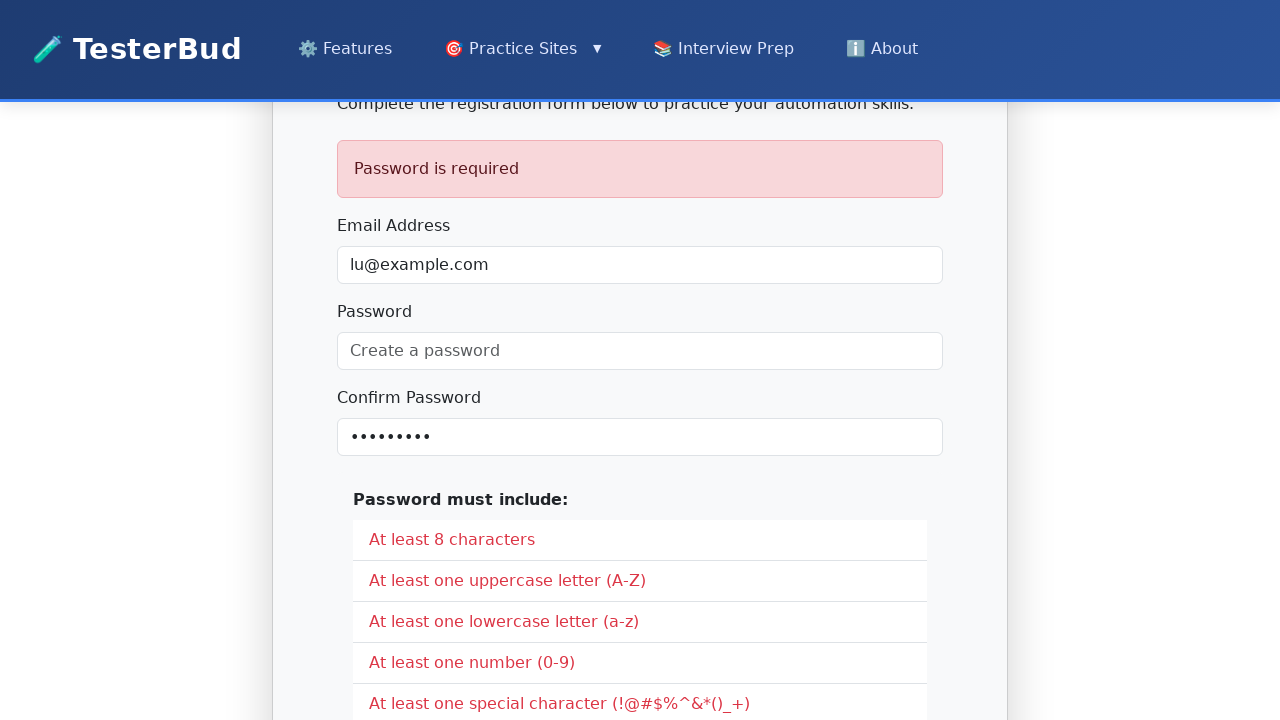